Tests JavaScript alert handling by clicking the JS Alert button and accepting the alert

Starting URL: https://the-internet.herokuapp.com/javascript_alerts

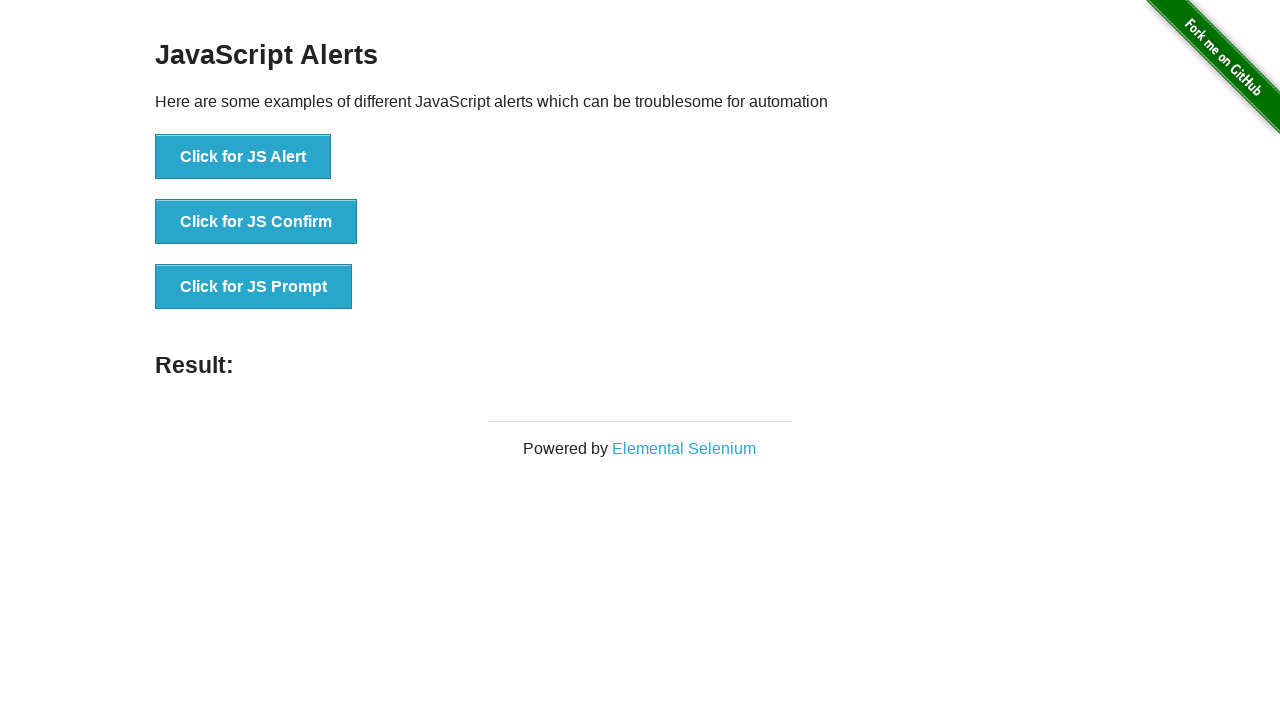

Clicked the JS Alert button at (243, 157) on xpath=//button[text()='Click for JS Alert']
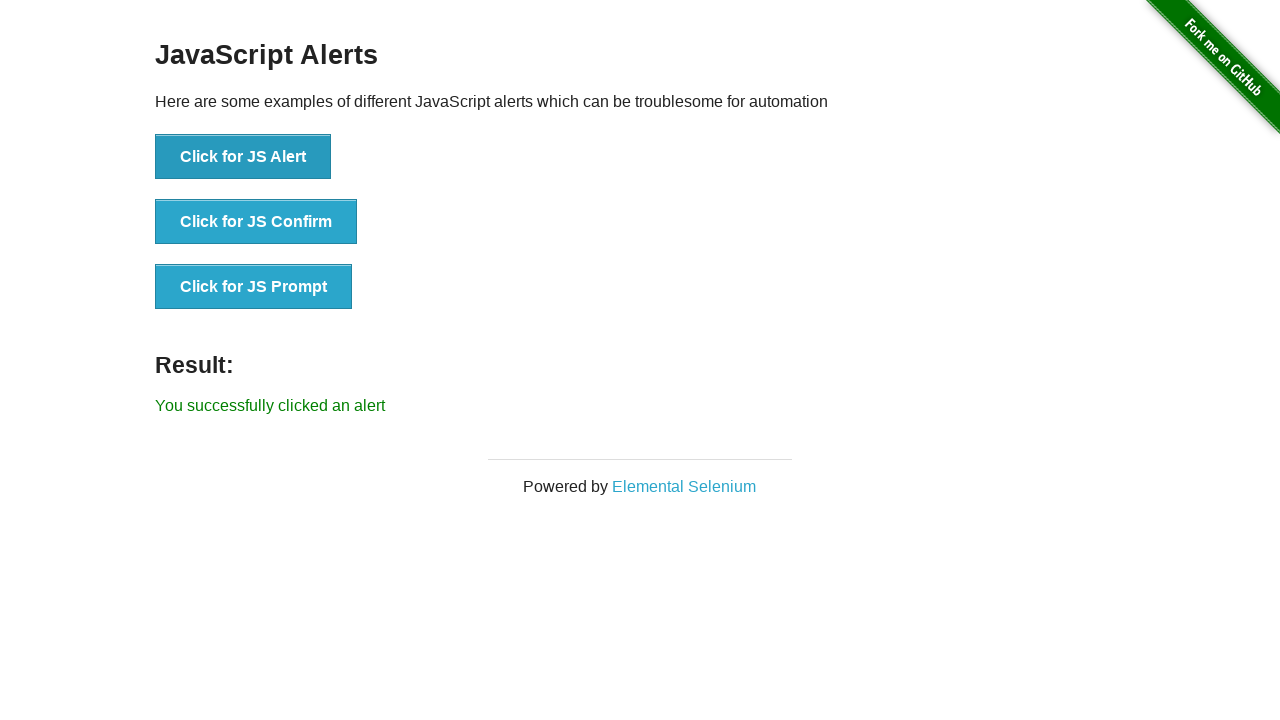

Alert dialog accepted
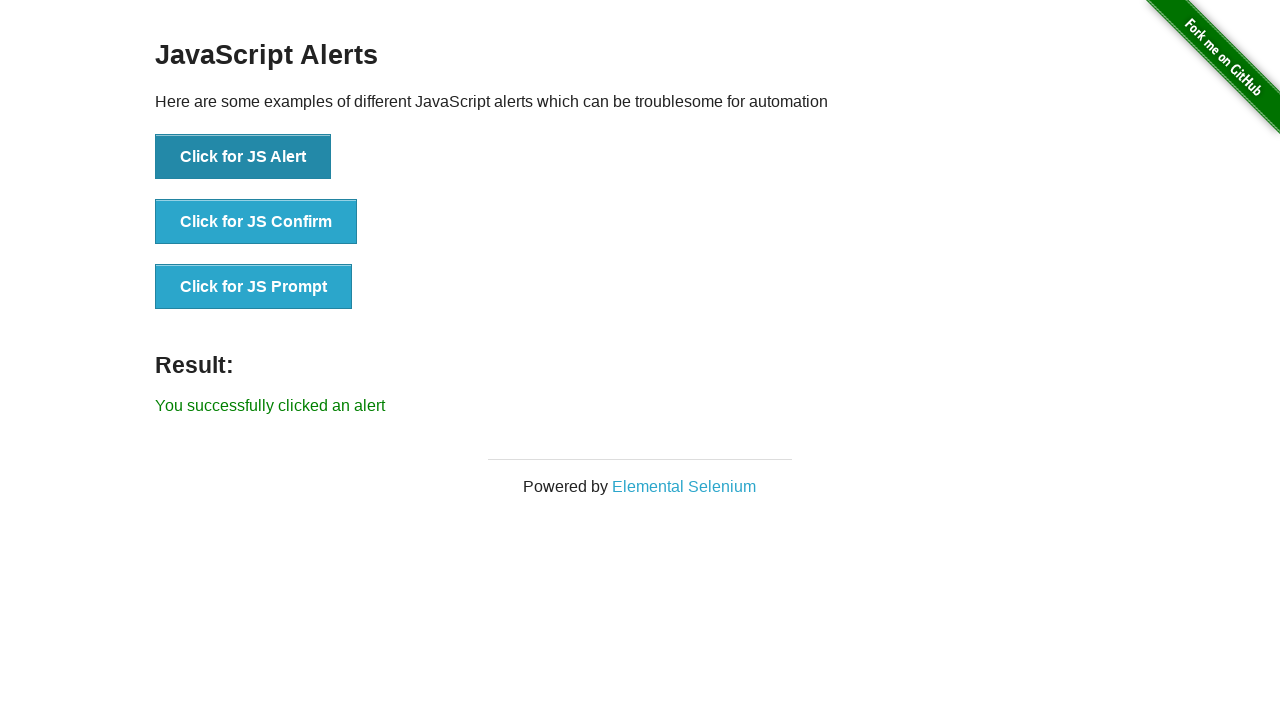

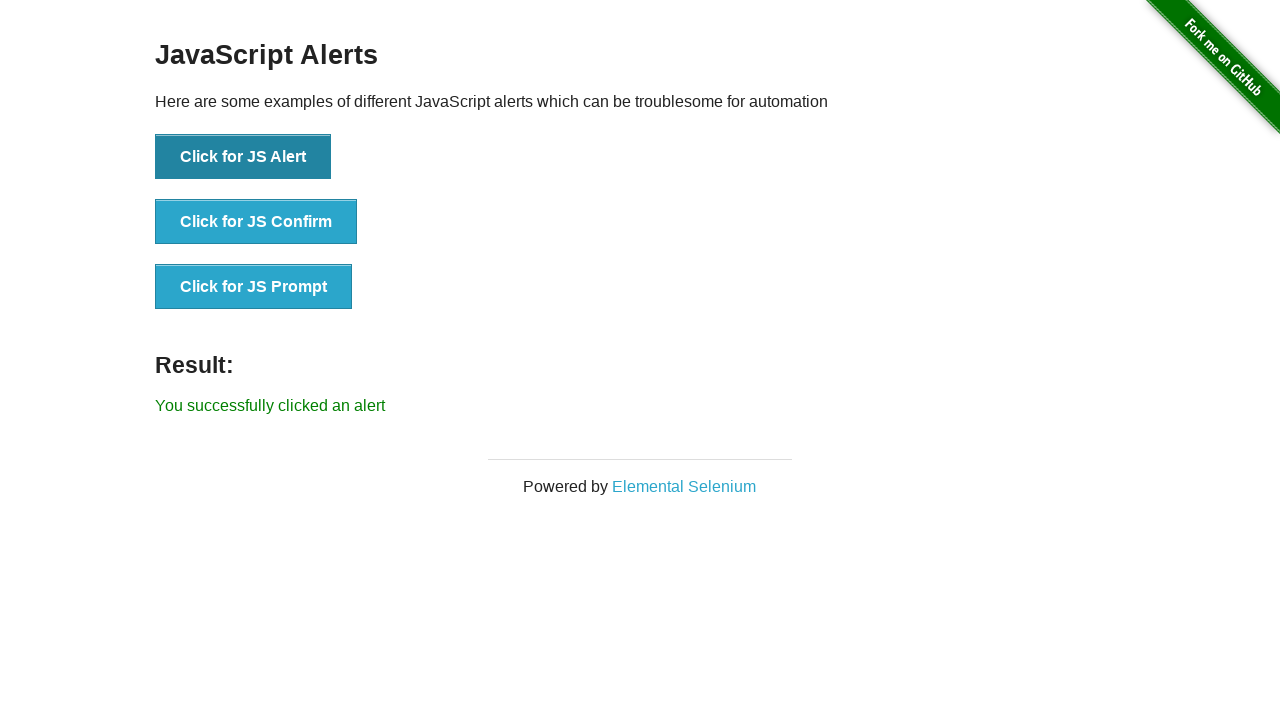